Navigates to Zero Bank login page and verifies the presence of the Zero Bank link in the top left corner

Starting URL: http://zero.webappsecurity.com/login.html

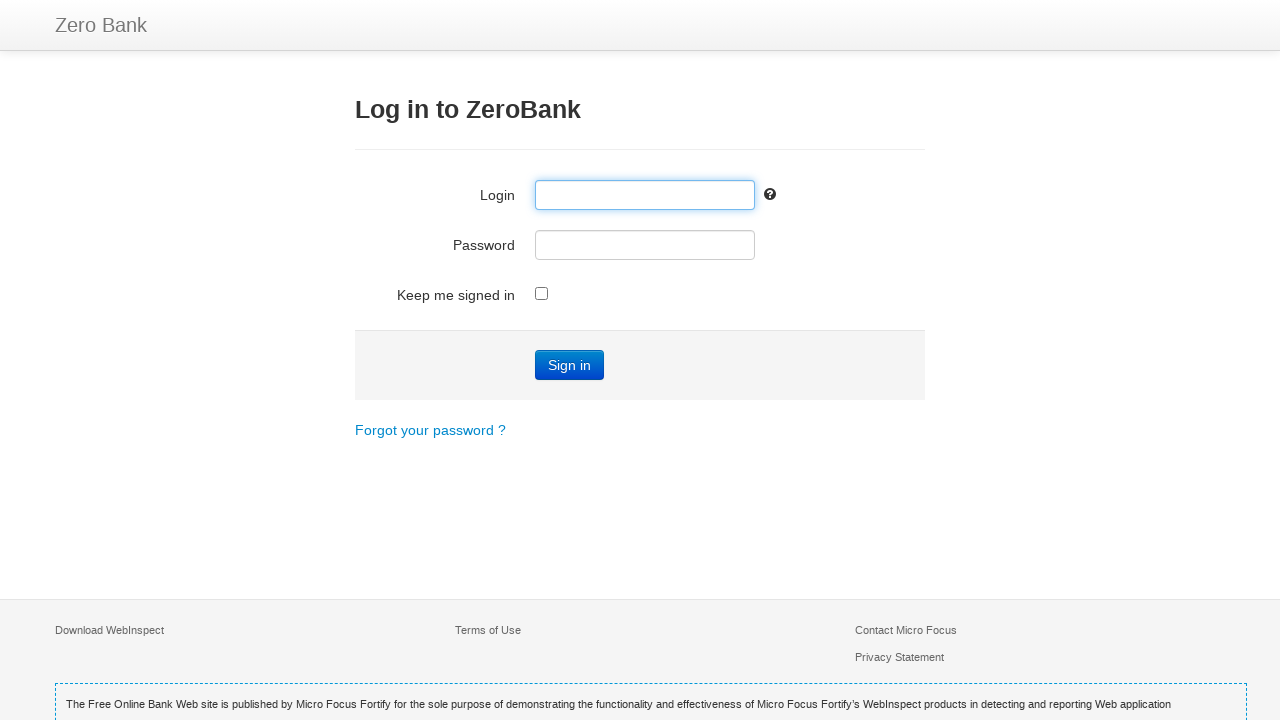

Navigated to Zero Bank login page
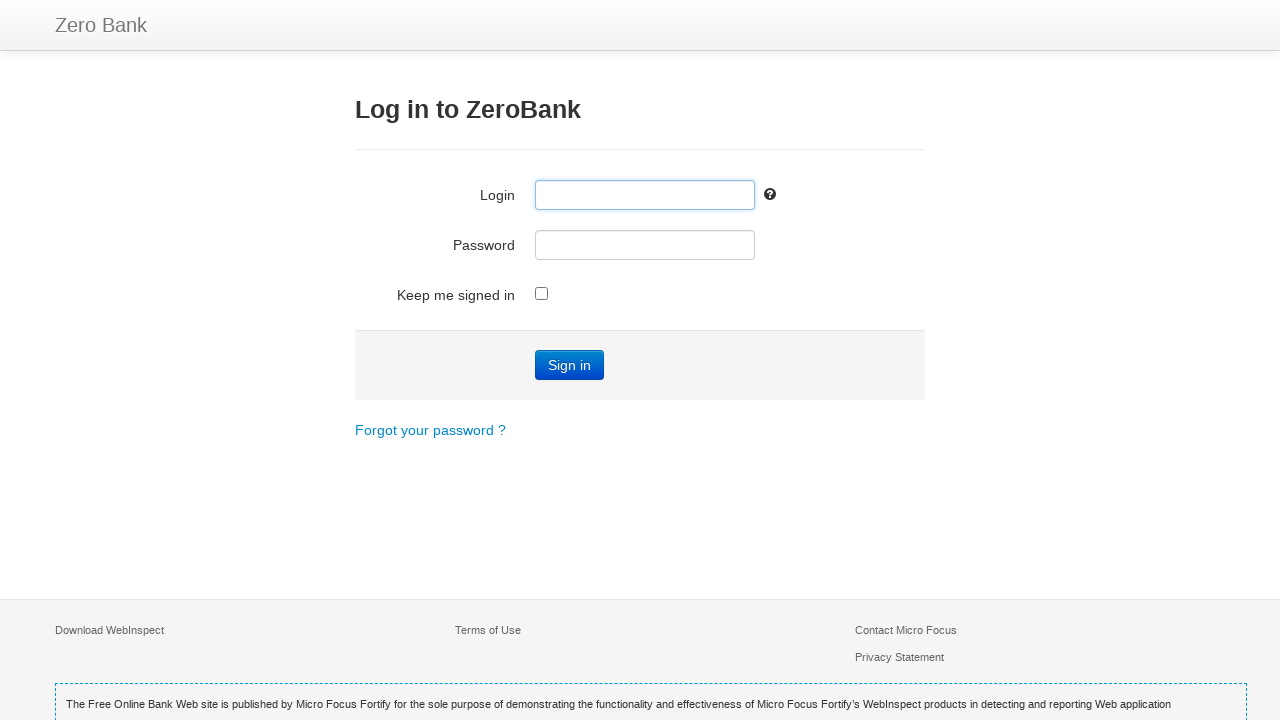

Zero Bank brand link element loaded
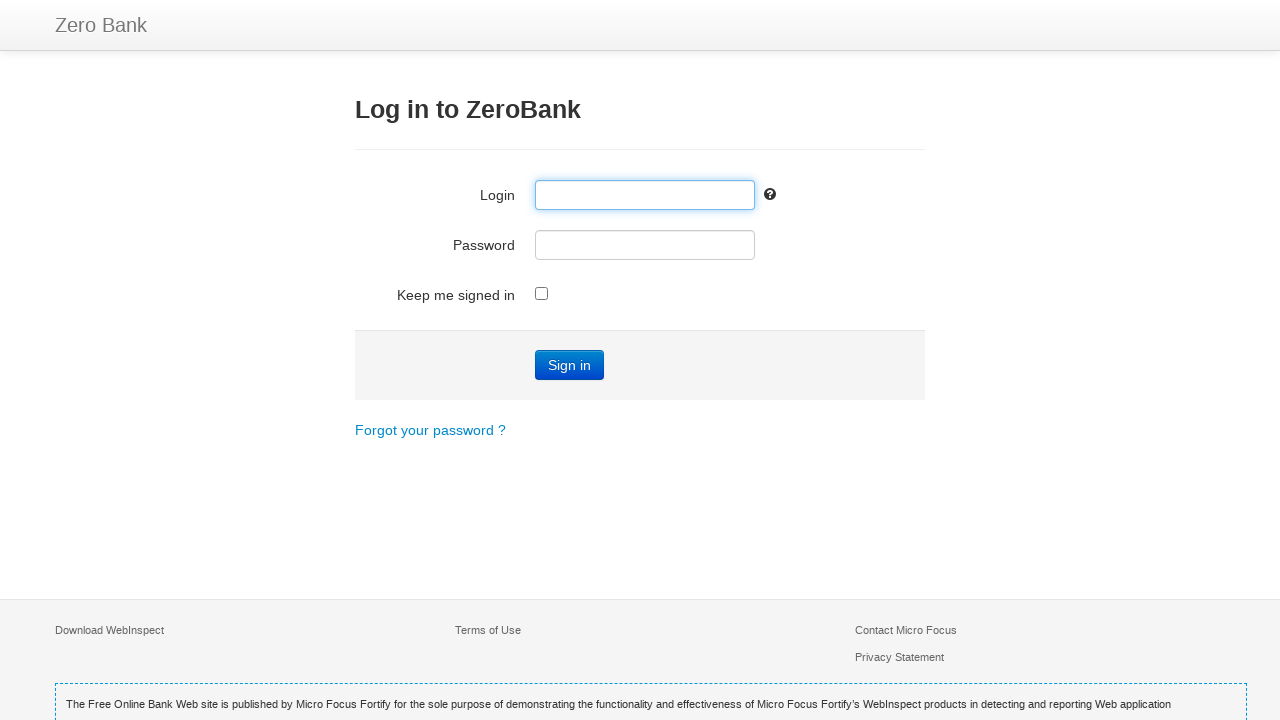

Verified Zero Bank brand link is visible in top left corner
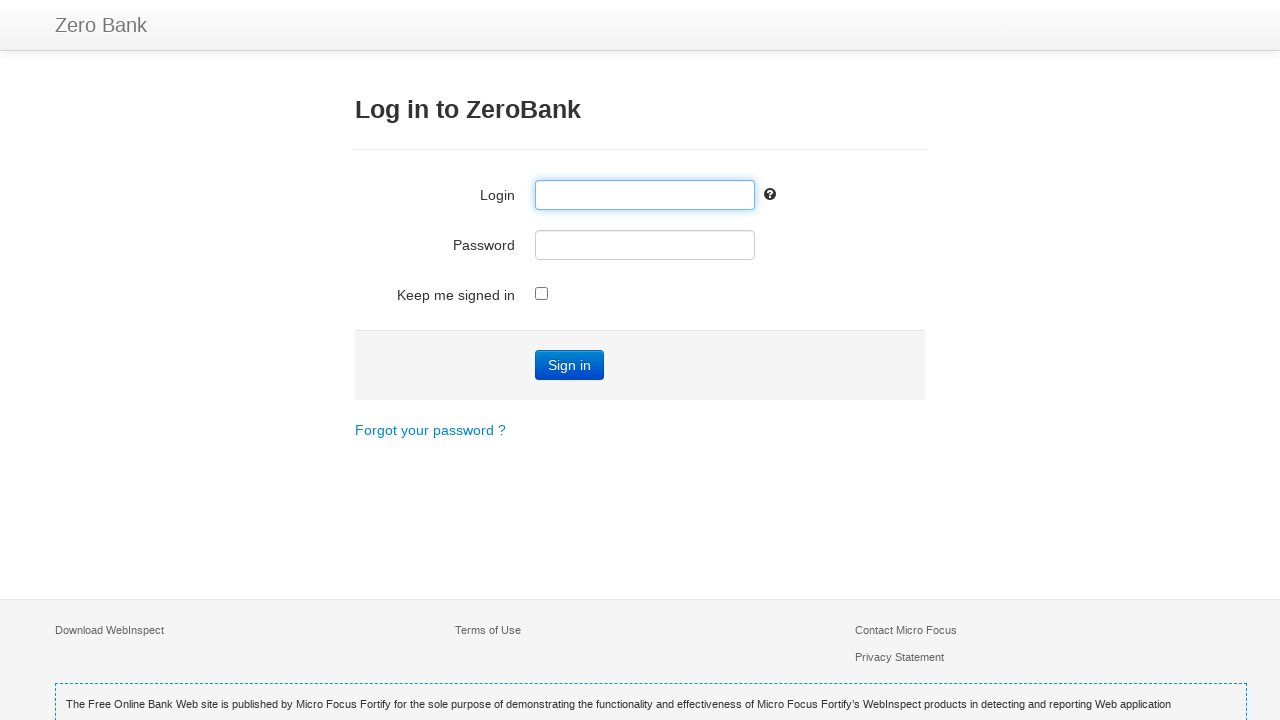

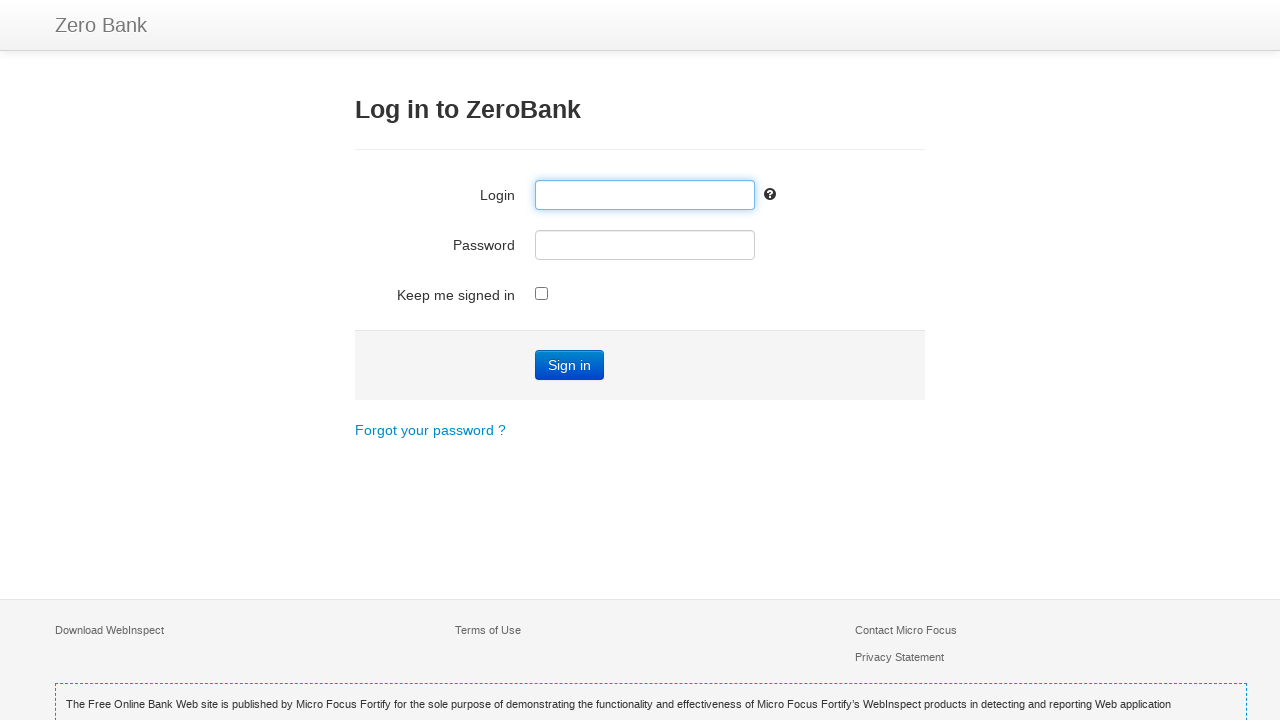